Tests browser back button navigation between filter views

Starting URL: https://demo.playwright.dev/todomvc

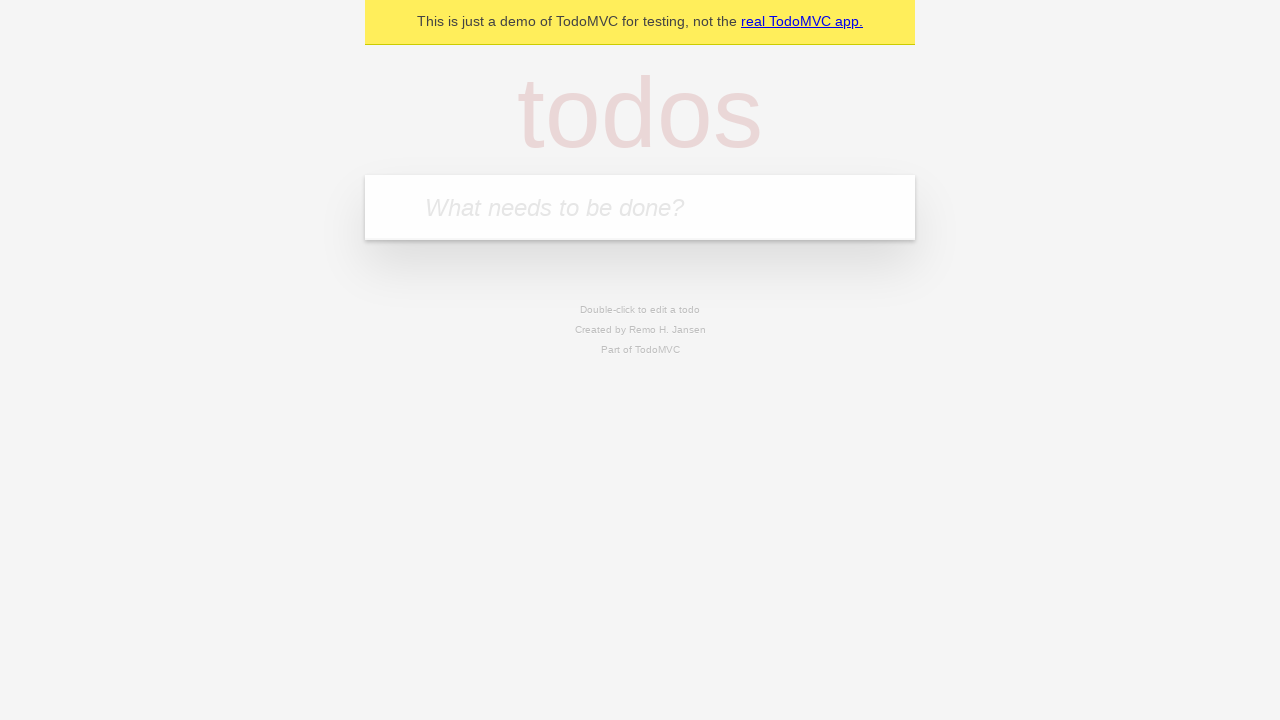

Filled todo input with 'buy some cheese' on internal:attr=[placeholder="What needs to be done?"i]
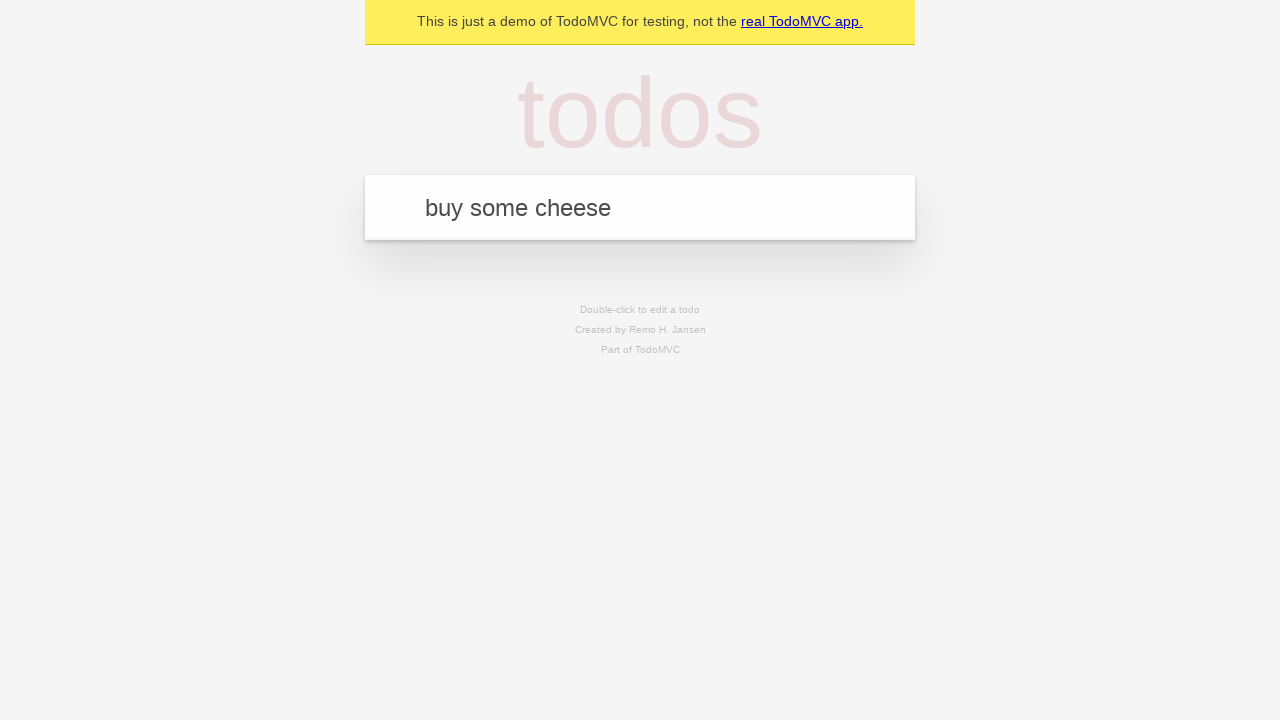

Pressed Enter to add first todo on internal:attr=[placeholder="What needs to be done?"i]
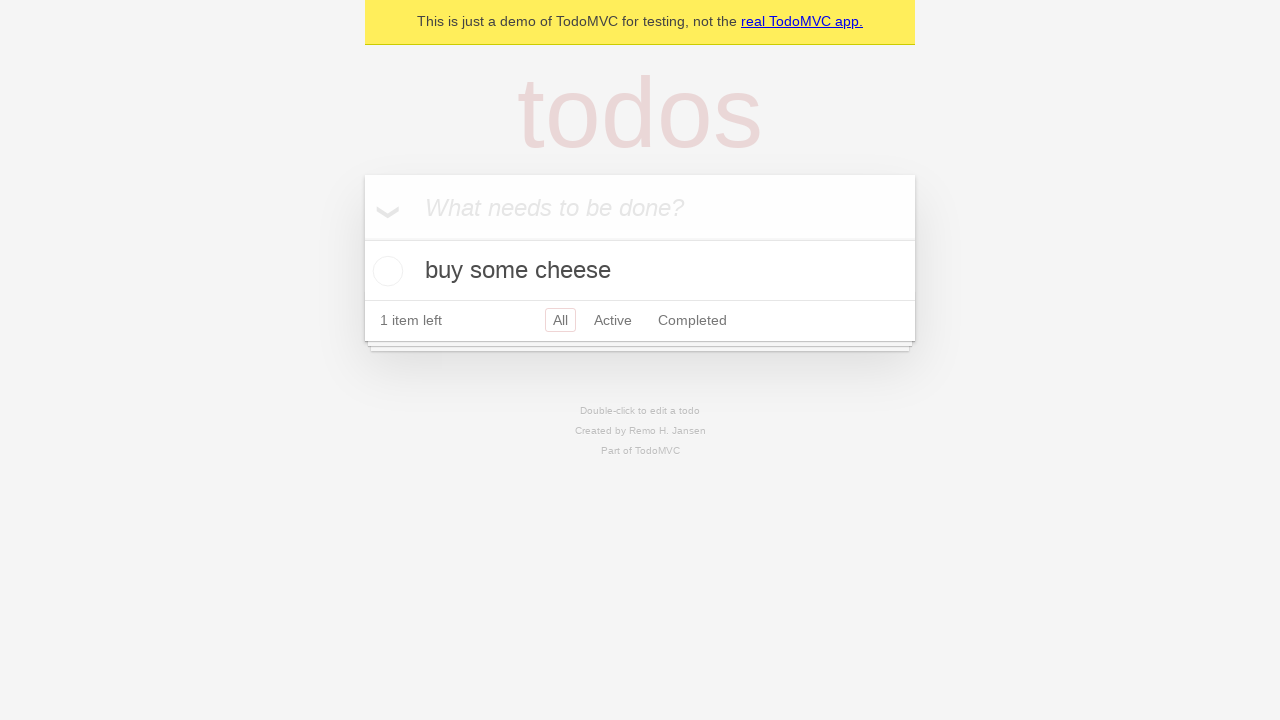

Filled todo input with 'feed the cat' on internal:attr=[placeholder="What needs to be done?"i]
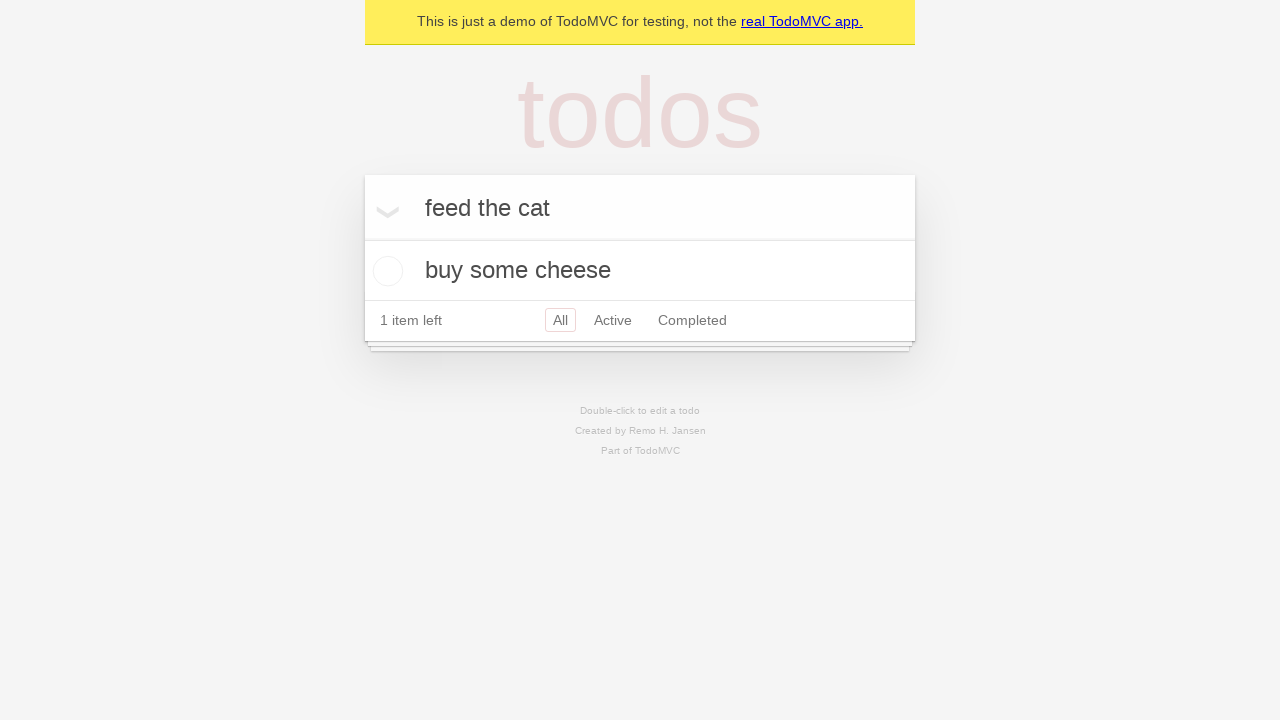

Pressed Enter to add second todo on internal:attr=[placeholder="What needs to be done?"i]
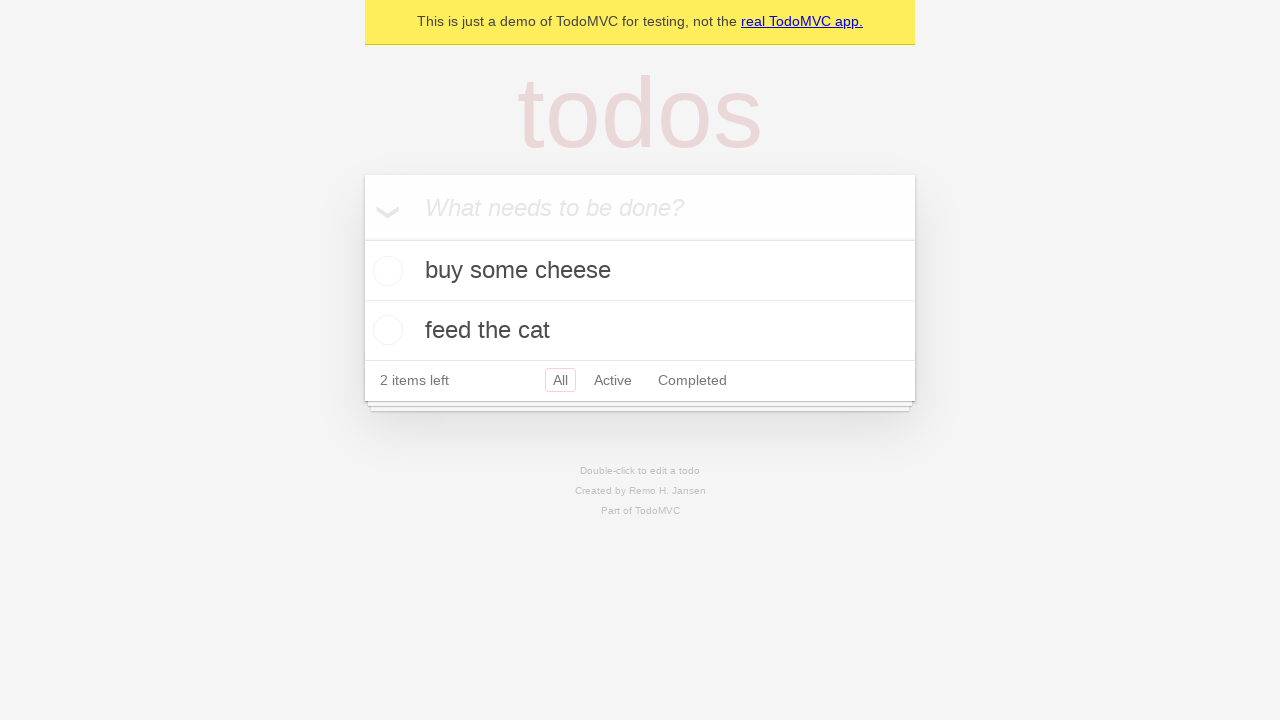

Filled todo input with 'book a doctors appointment' on internal:attr=[placeholder="What needs to be done?"i]
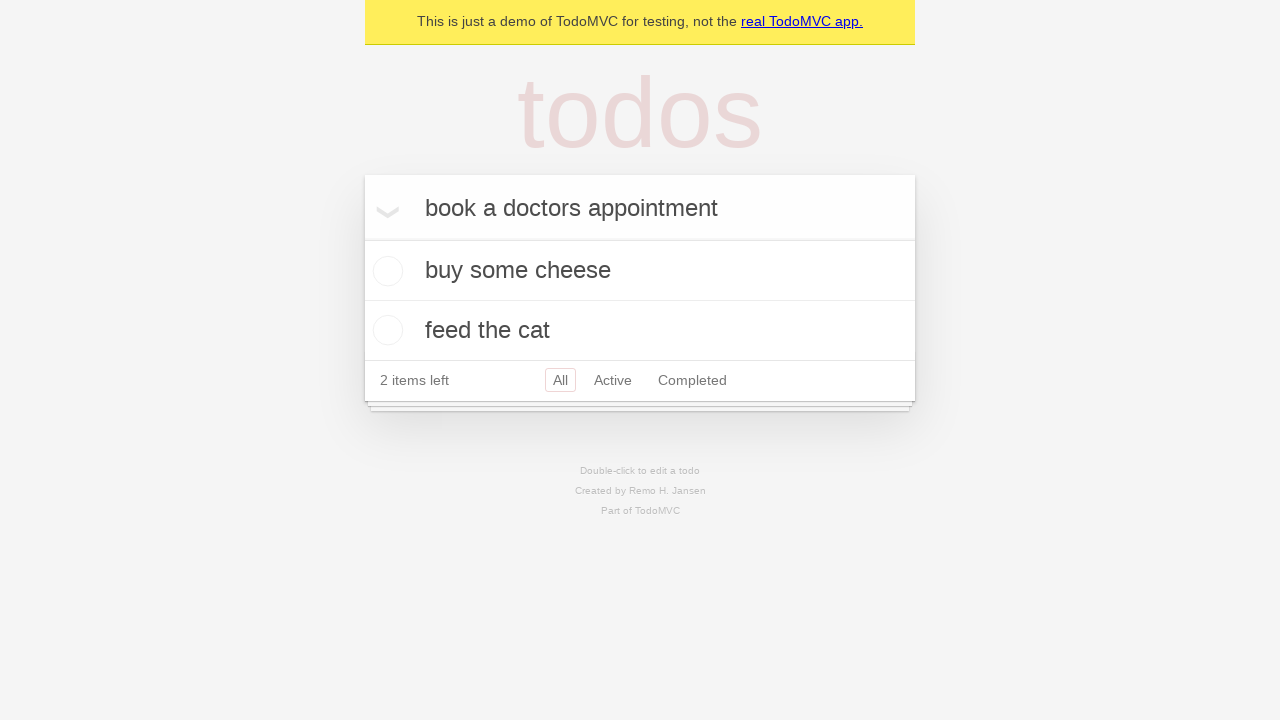

Pressed Enter to add third todo on internal:attr=[placeholder="What needs to be done?"i]
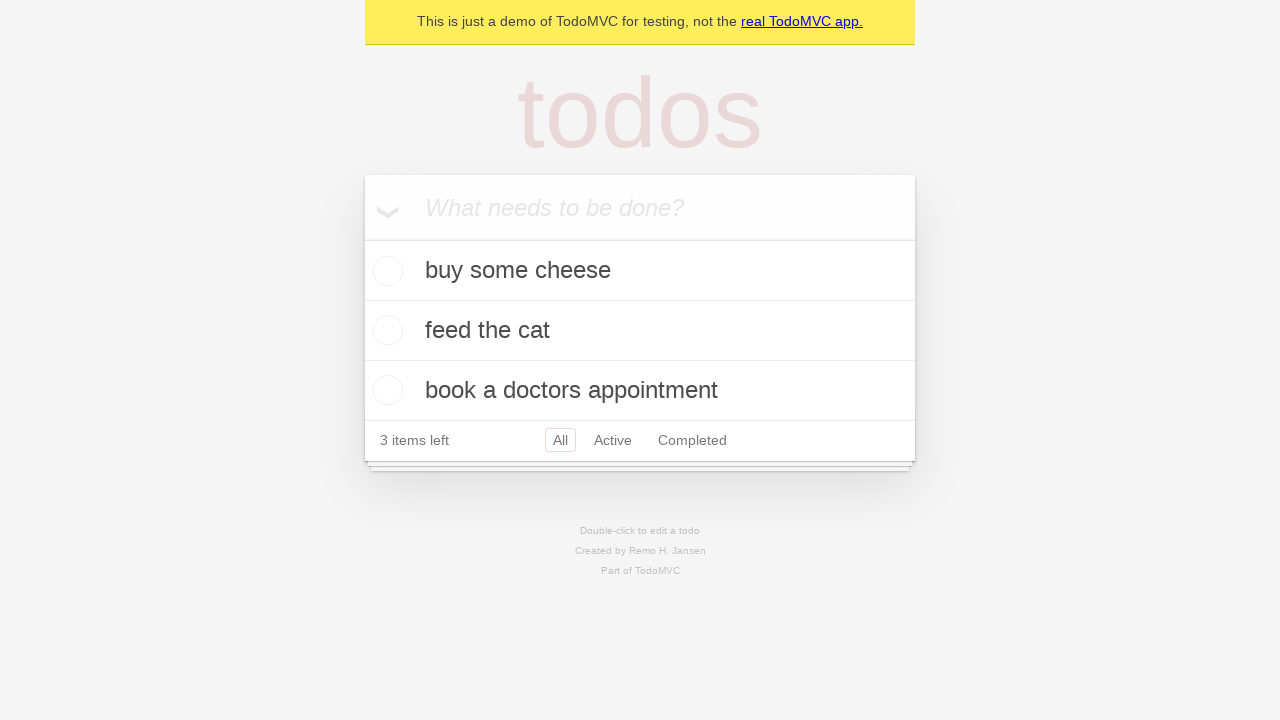

Waited for all three todo items to load
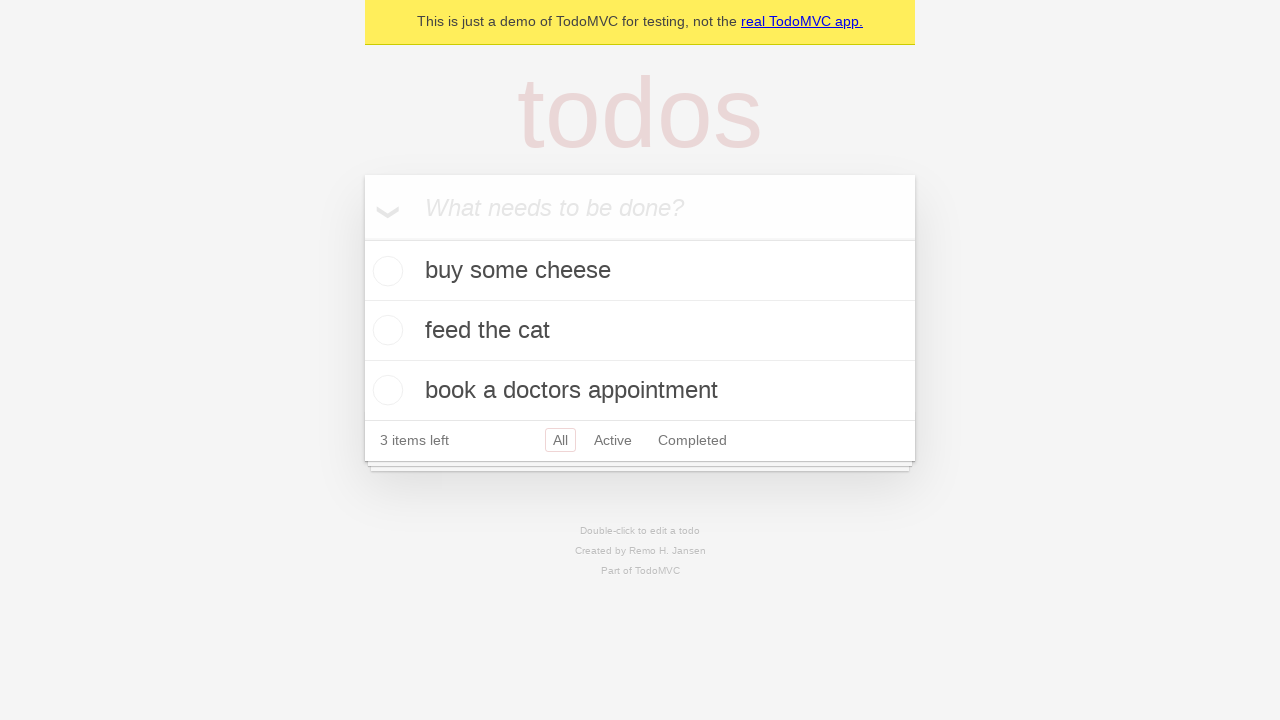

Checked the second todo item checkbox at (385, 330) on internal:testid=[data-testid="todo-item"s] >> nth=1 >> internal:role=checkbox
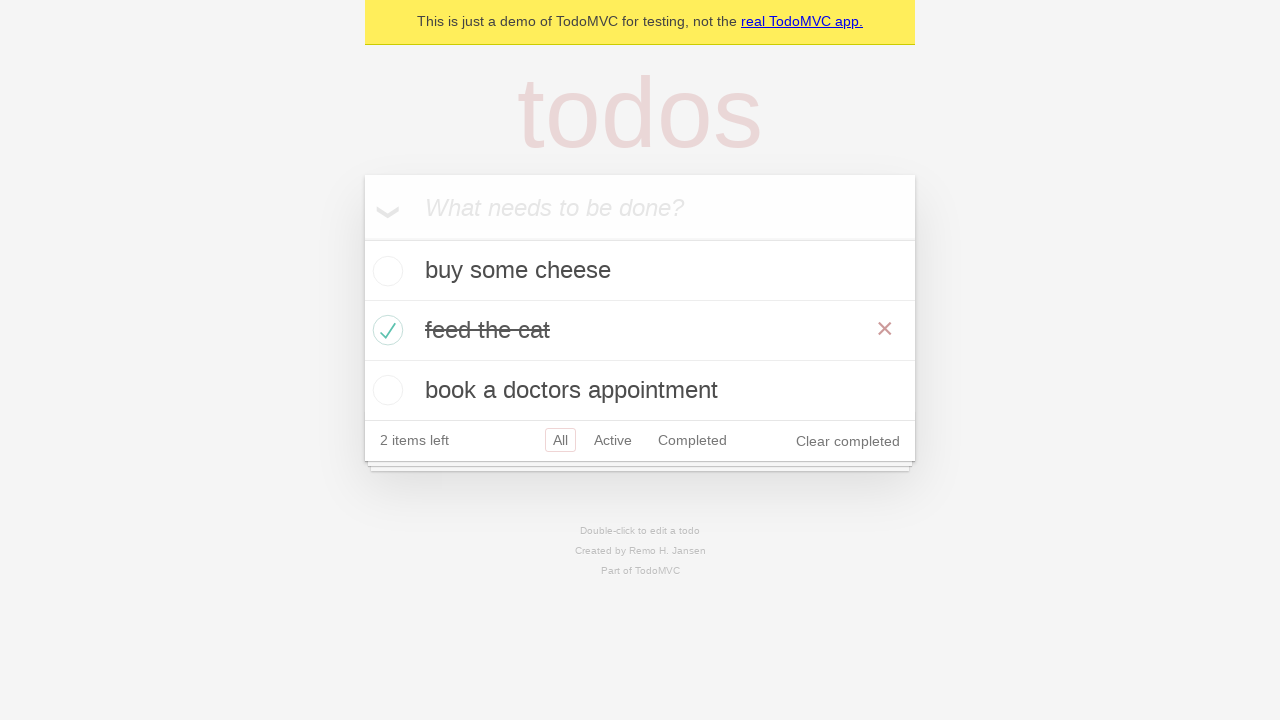

Clicked 'All' filter link at (560, 440) on internal:role=link[name="All"i]
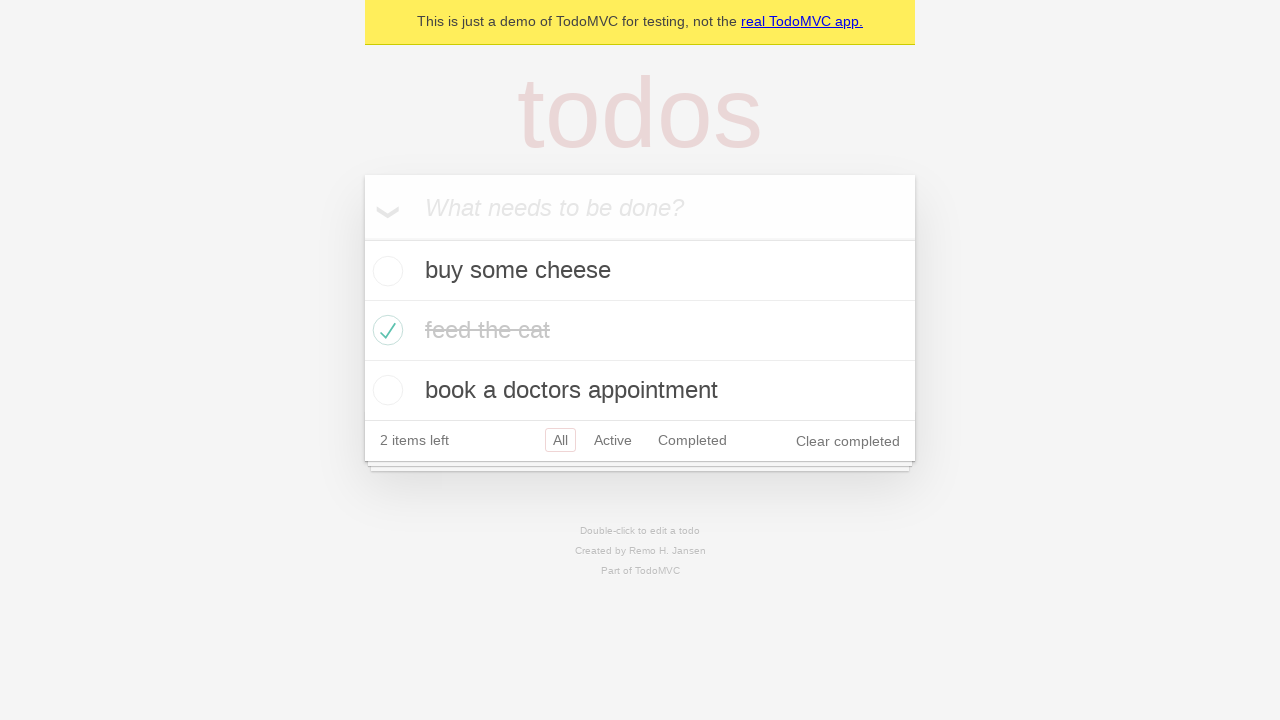

Clicked 'Active' filter link at (613, 440) on internal:role=link[name="Active"i]
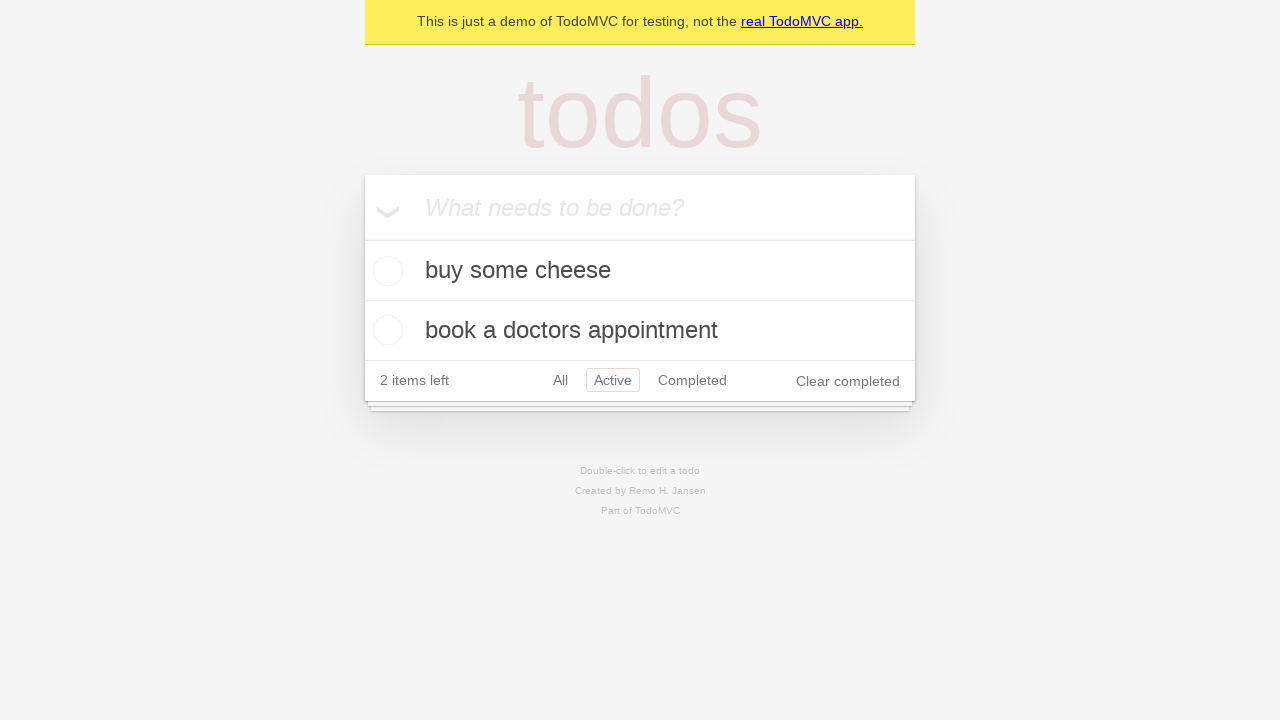

Clicked 'Completed' filter link at (692, 380) on internal:role=link[name="Completed"i]
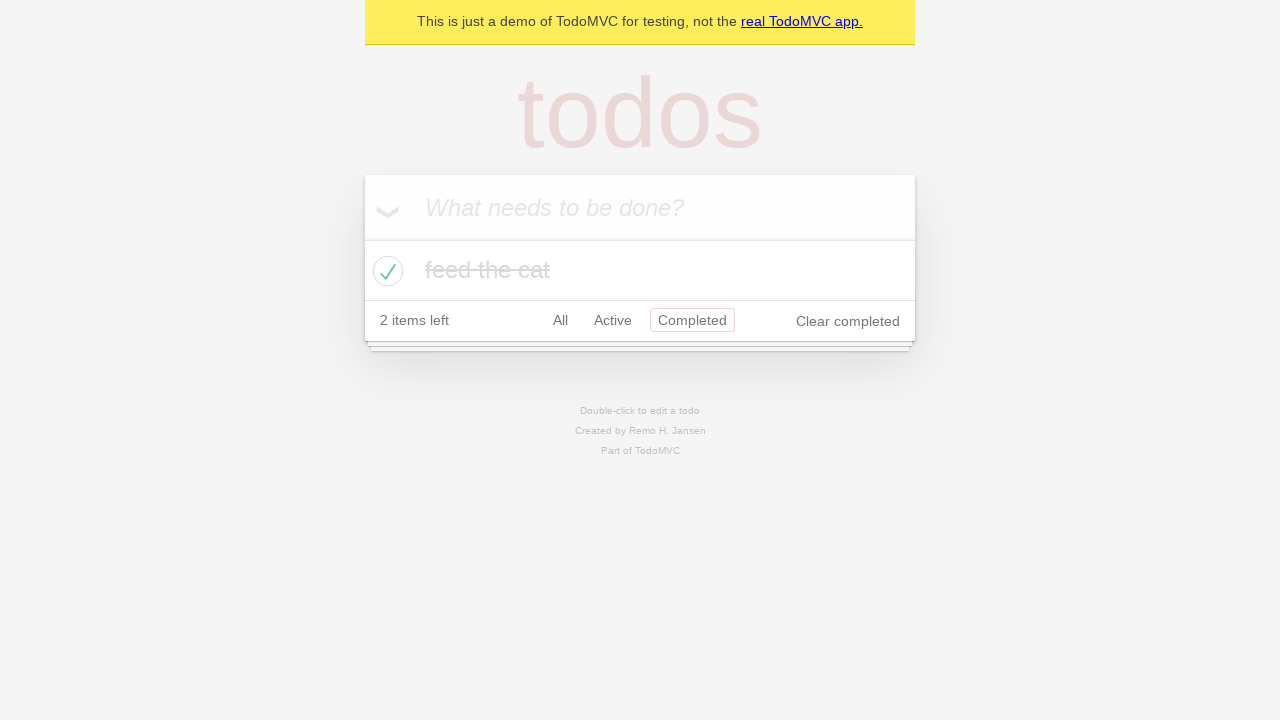

Navigated back from Completed filter view
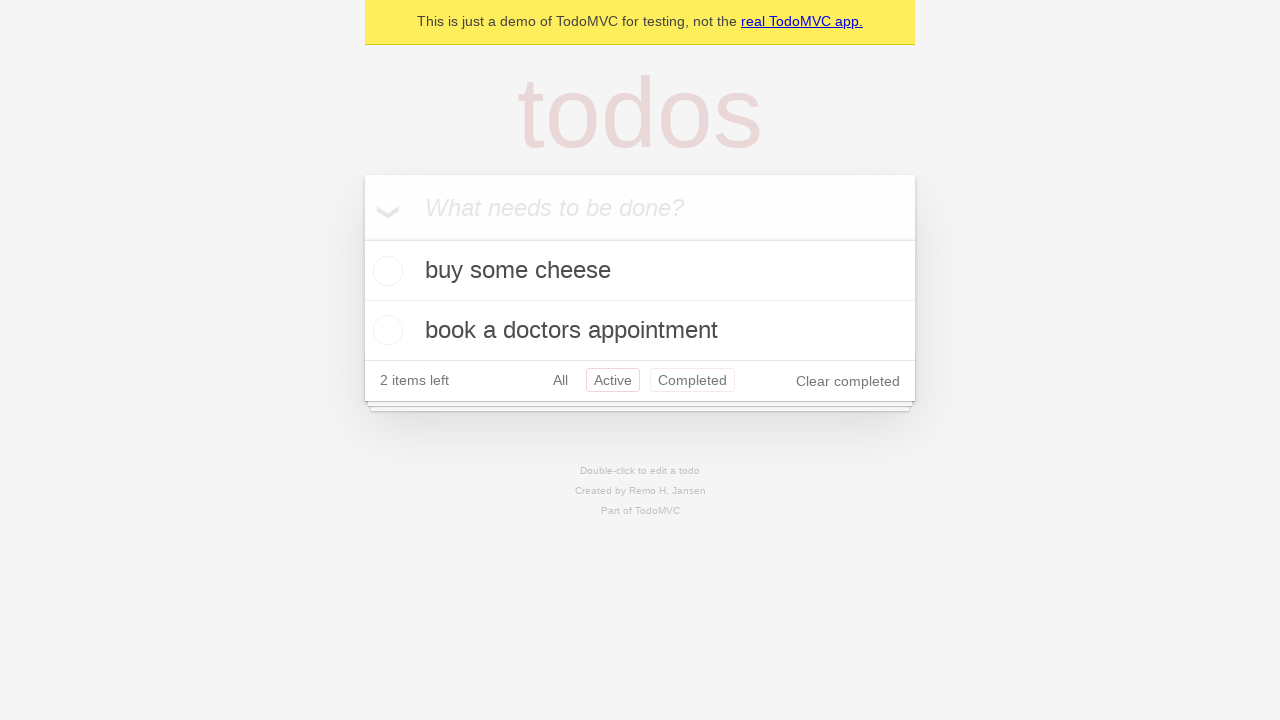

Navigated back from Active filter view
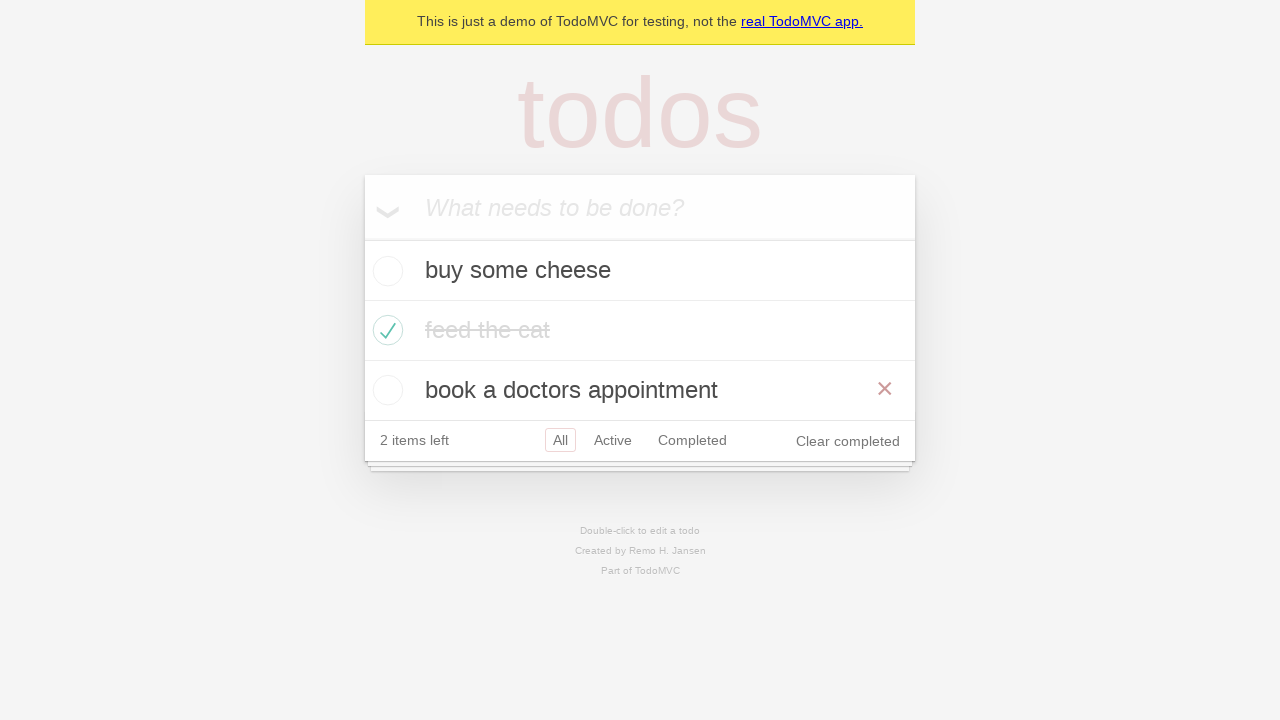

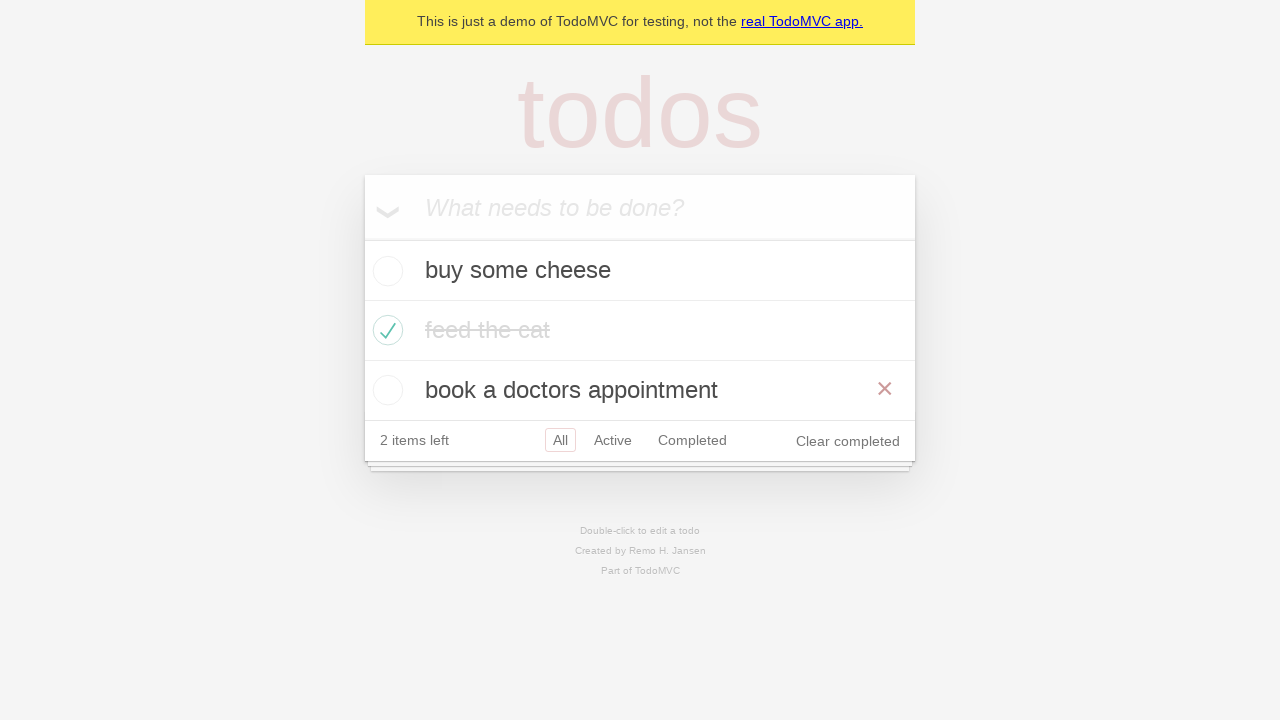